Tests dynamic controls page by clicking Remove button, verifying "It's gone!" message appears, then clicking Add button and verifying "It's back!" message appears.

Starting URL: https://the-internet.herokuapp.com/dynamic_controls

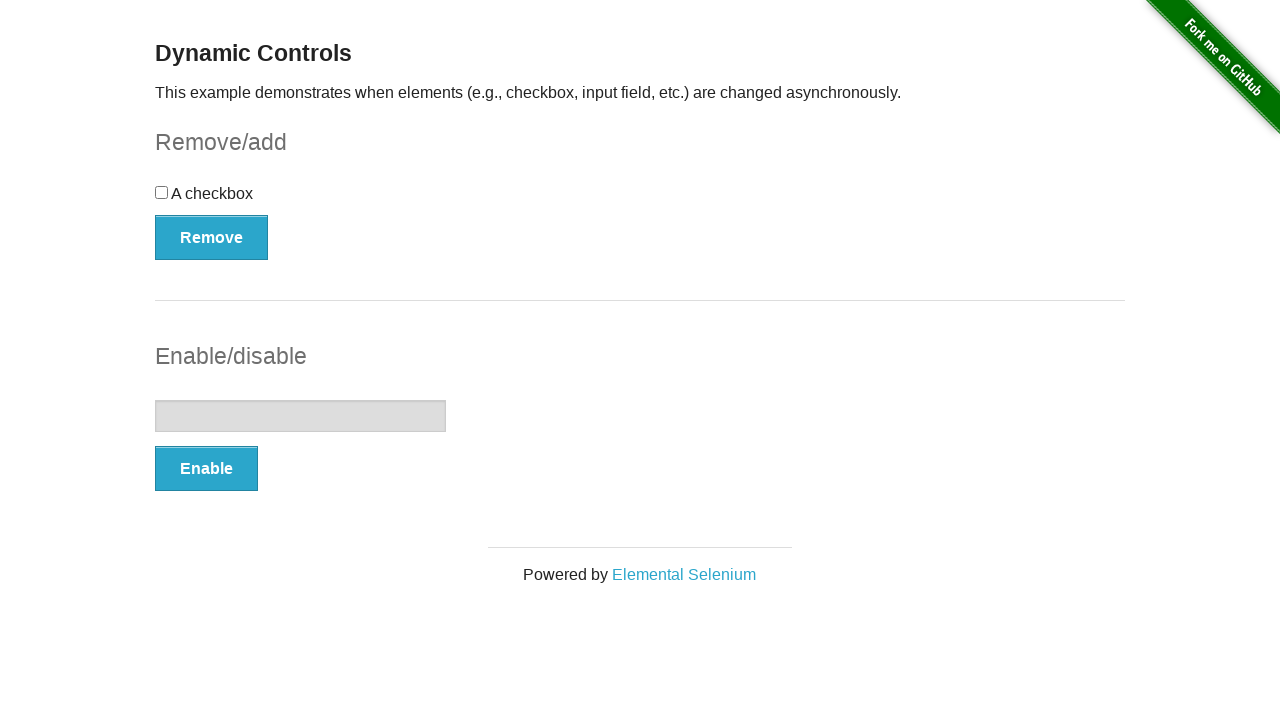

Clicked Remove button at (212, 237) on button[onclick='swapCheckbox()']
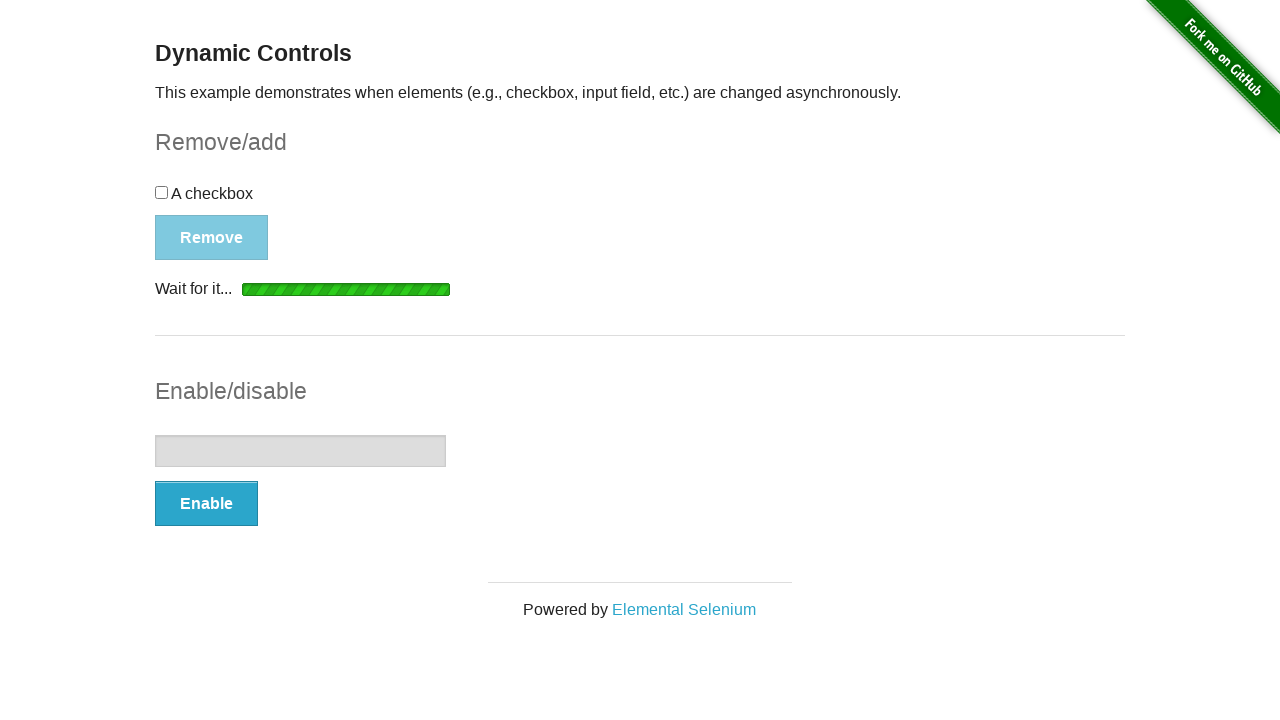

Waited for 'It's gone!' message to become visible
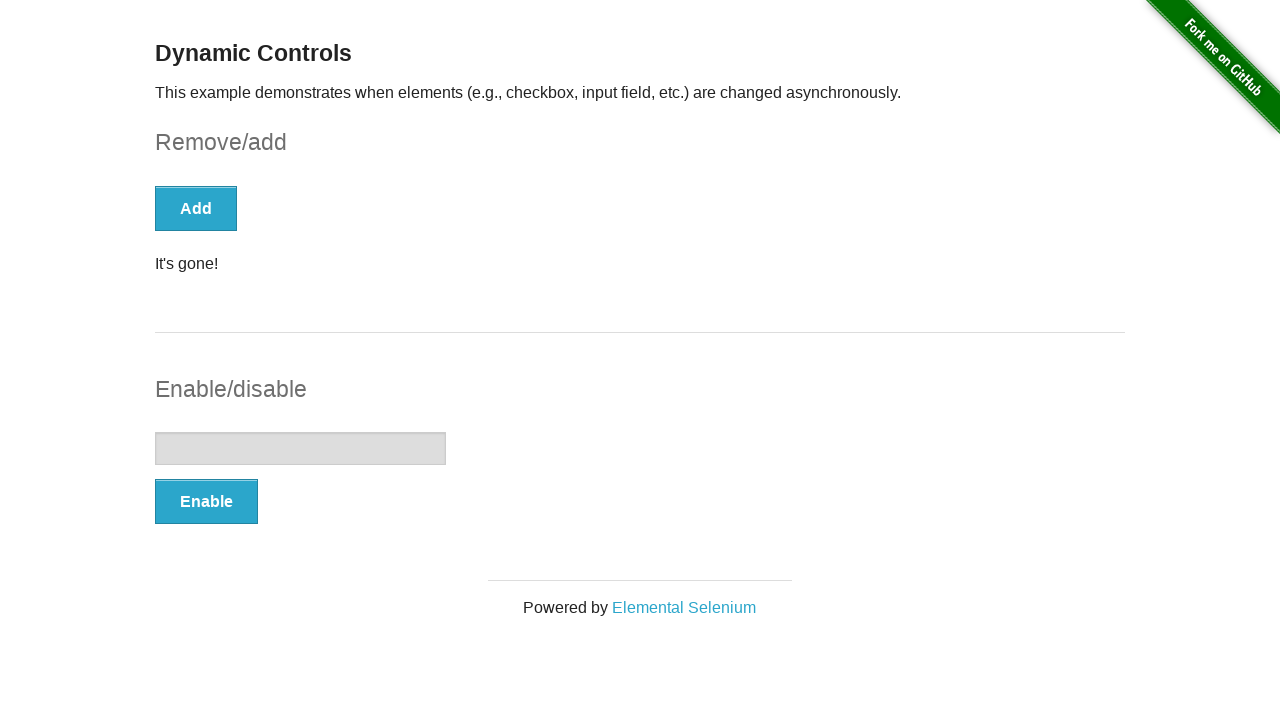

Located 'It's gone!' element
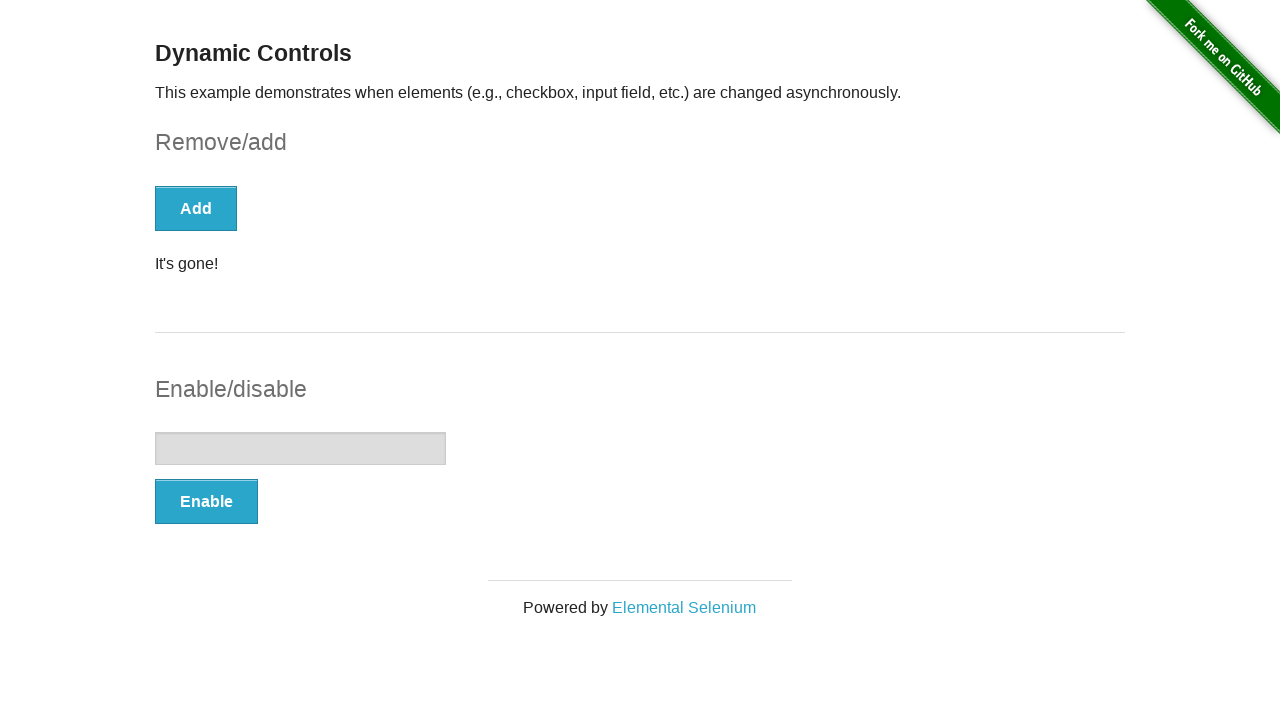

Verified 'It's gone!' message is visible
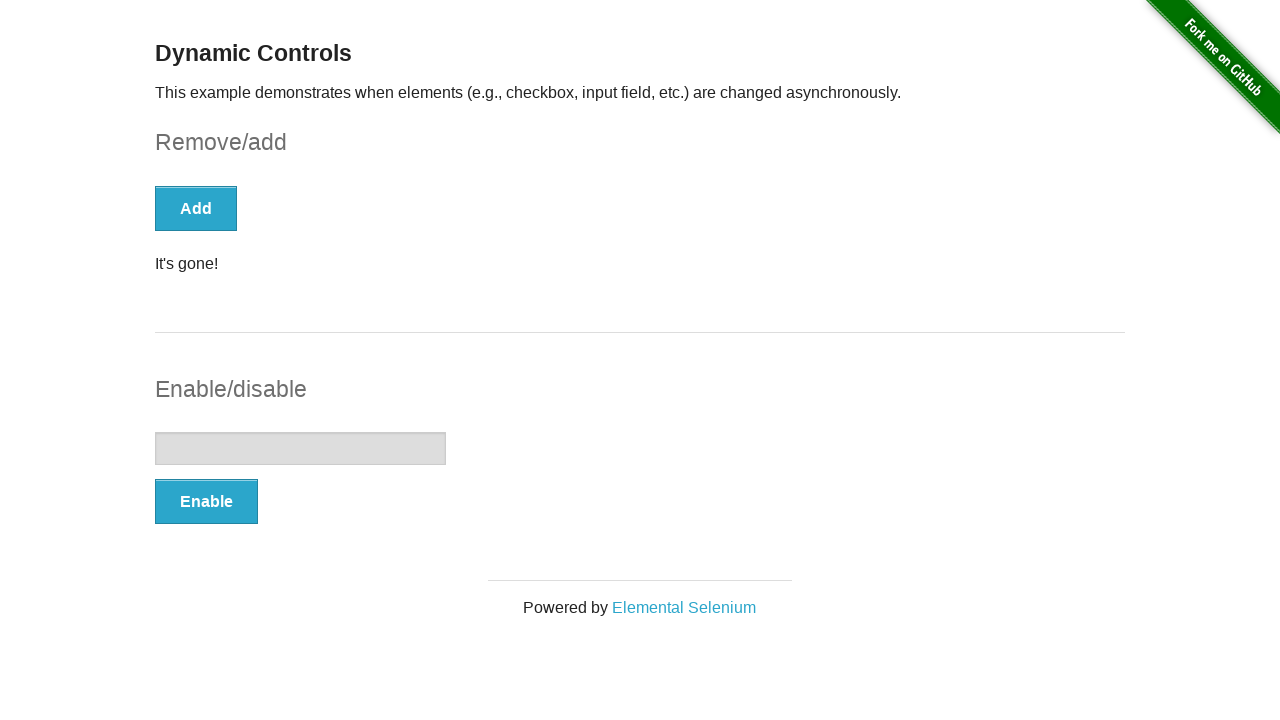

Clicked Add button at (196, 208) on button[onclick='swapCheckbox()']
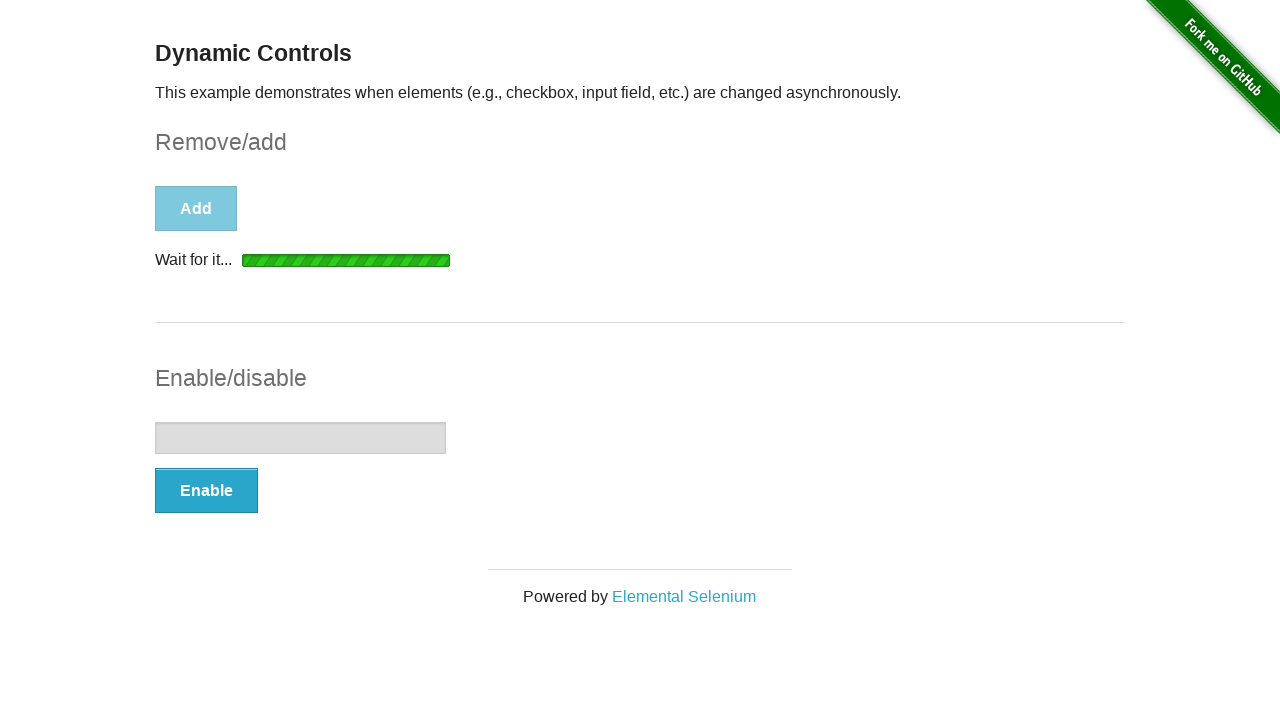

Waited for 'It's back!' message to become visible
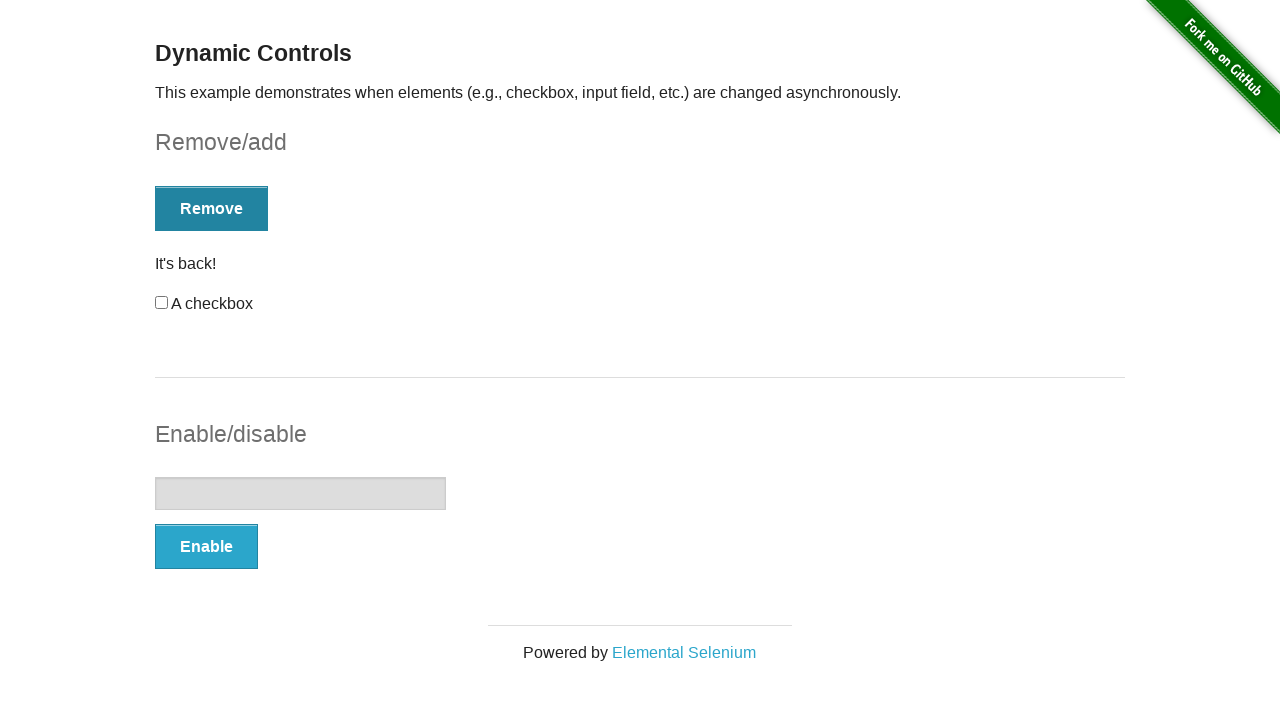

Located 'It's back!' element
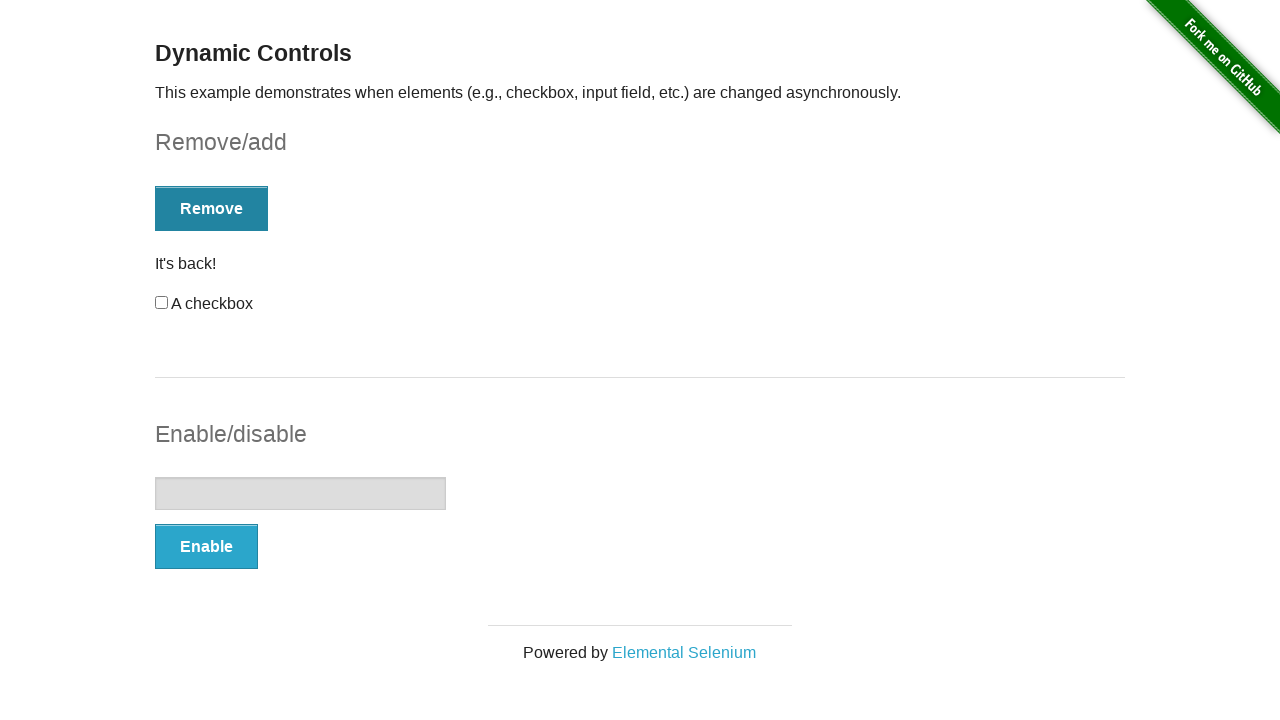

Verified 'It's back!' message is visible
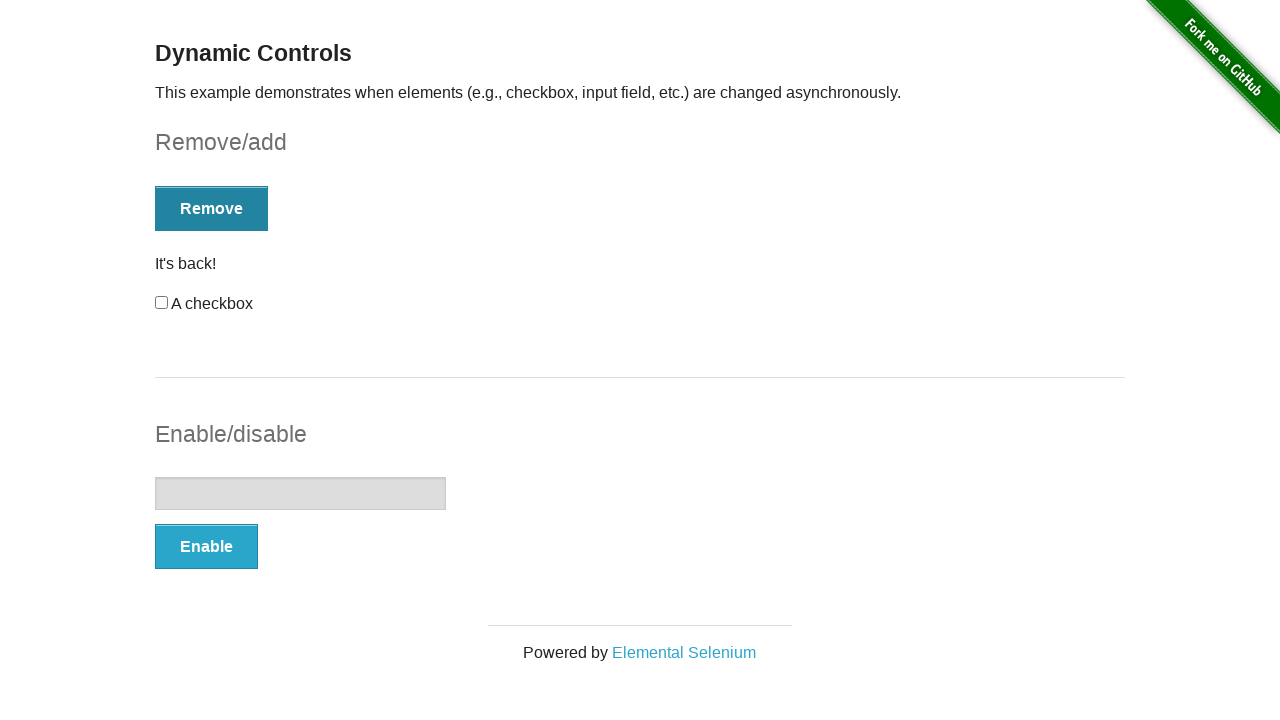

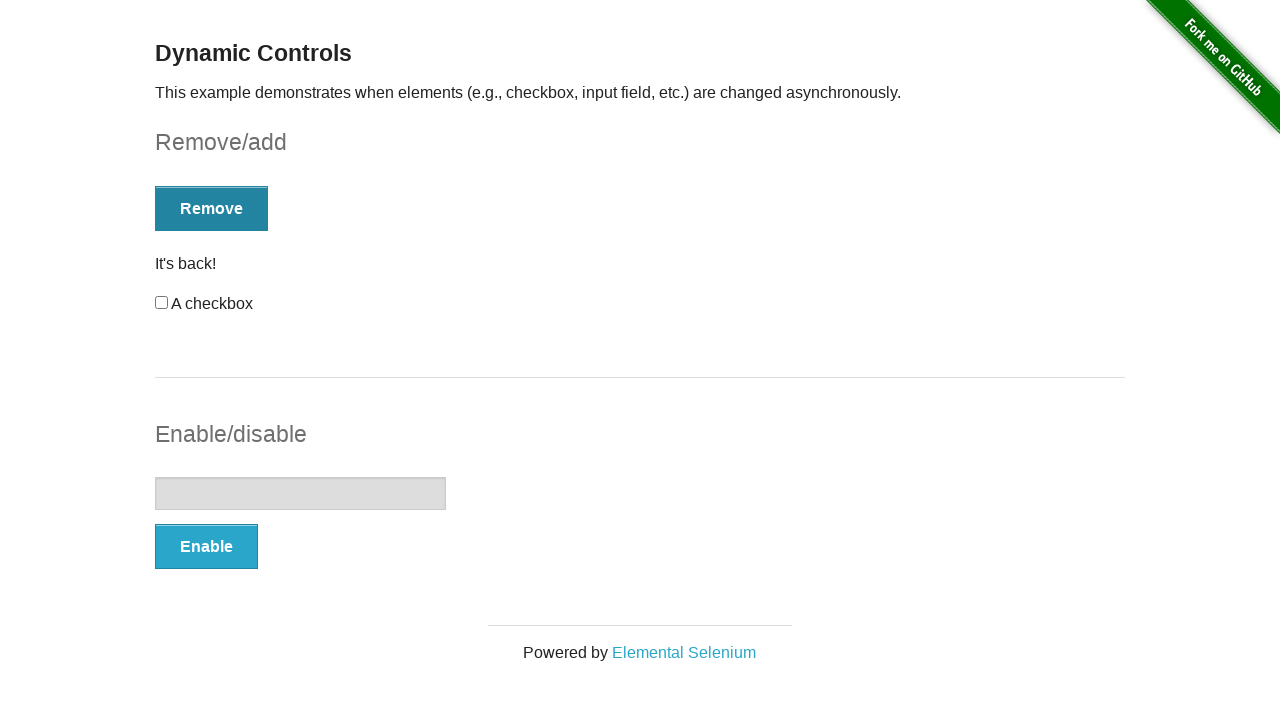